Waits for a specific price condition, then solves a mathematical problem and submits the answer, handling the resulting alert

Starting URL: http://suninjuly.github.io/explicit_wait2.html

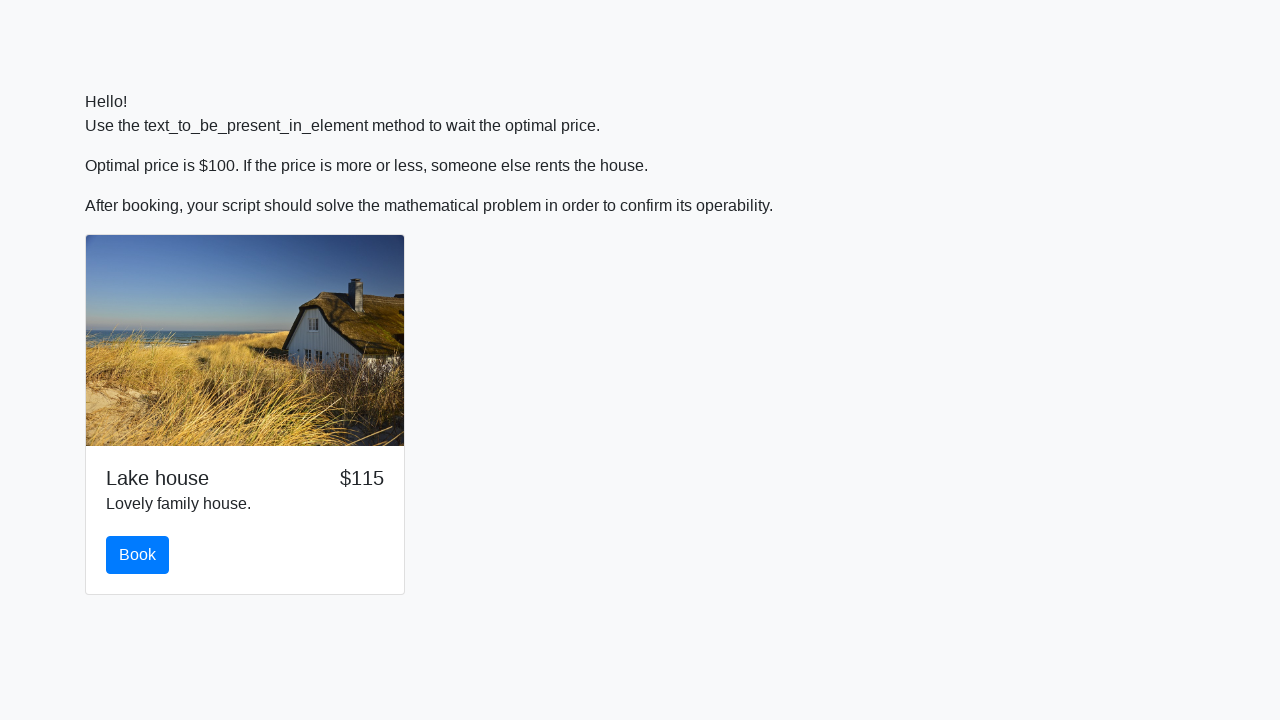

Waited for price to reach $100
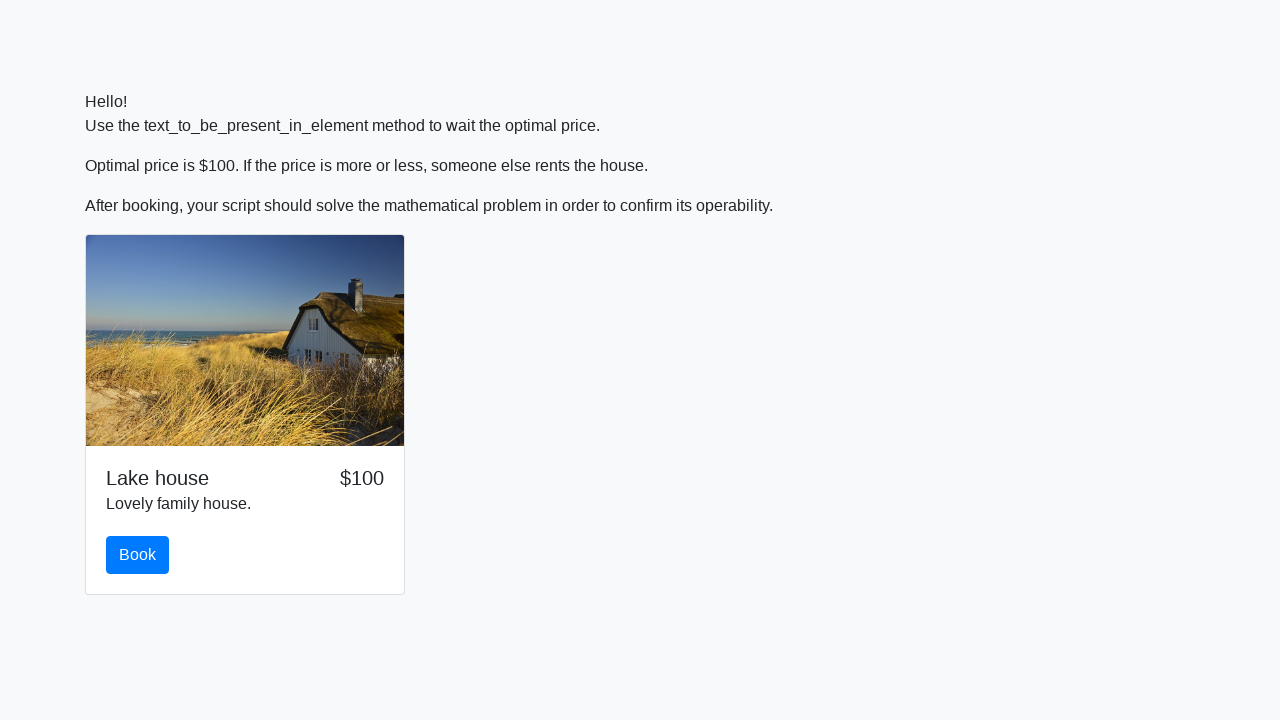

Clicked the book button at (138, 555) on #book
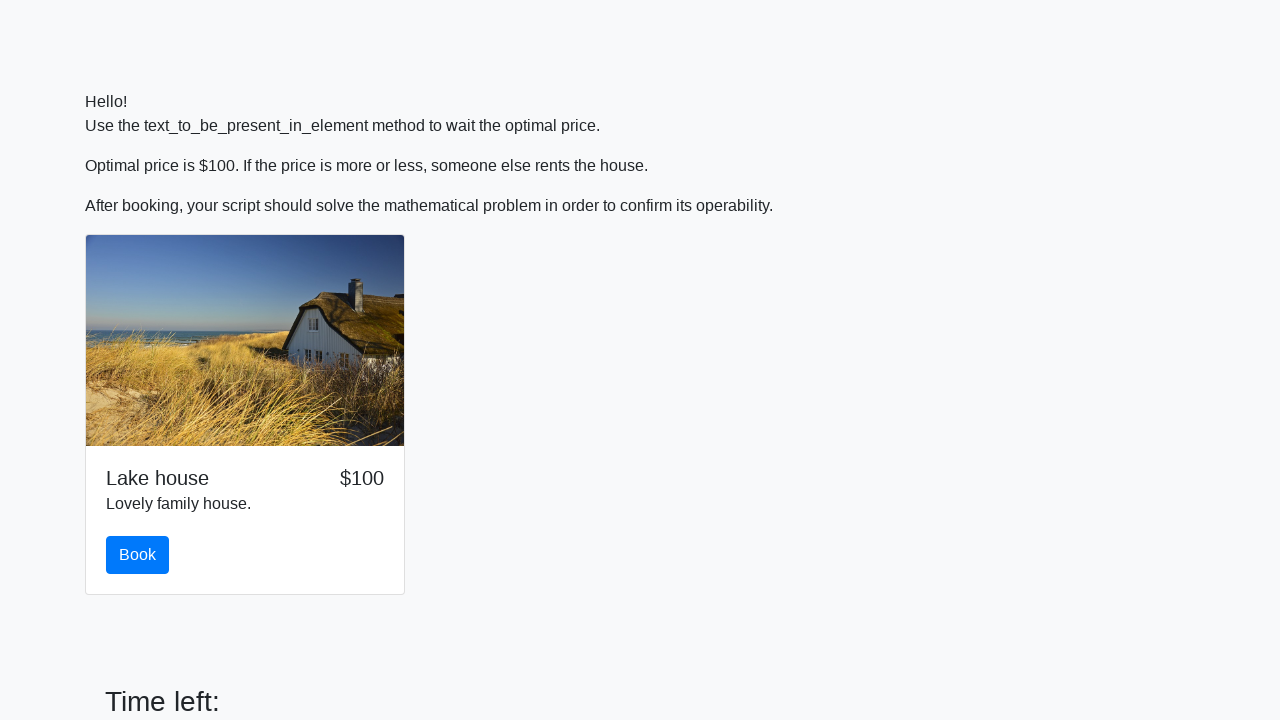

Retrieved value to calculate: 645
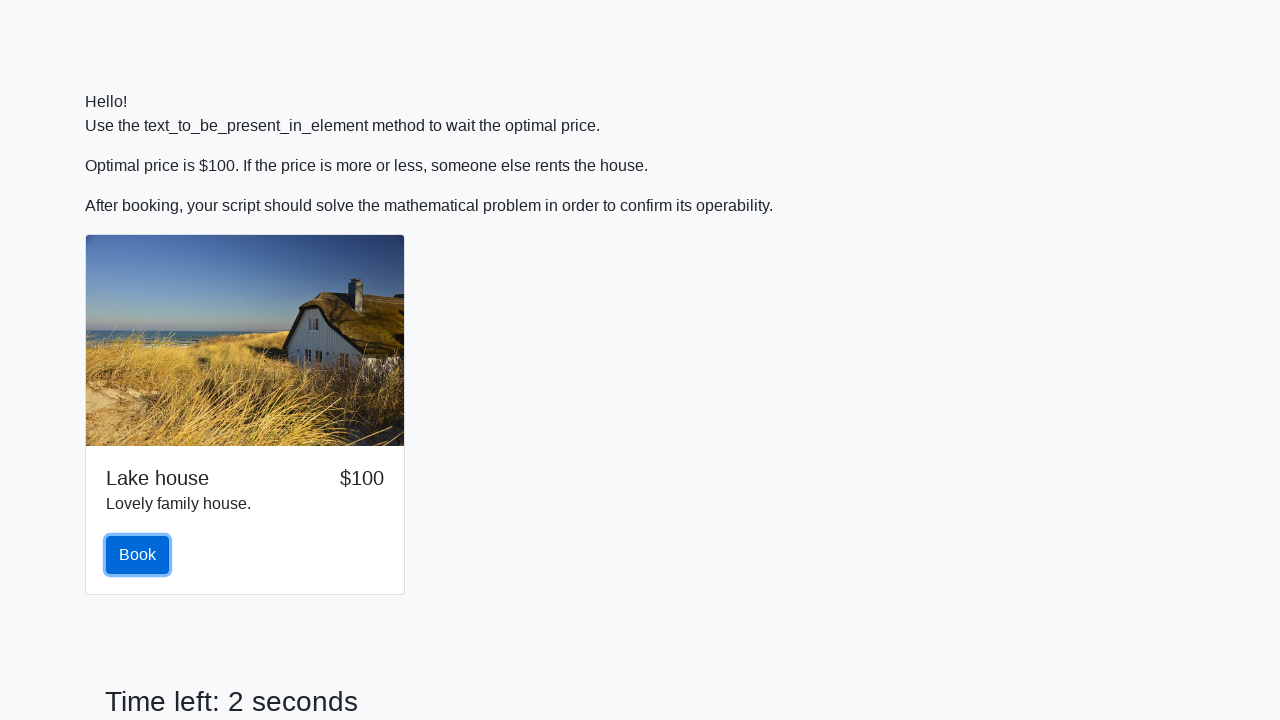

Calculated and entered answer: 2.2947898943487717 on #answer
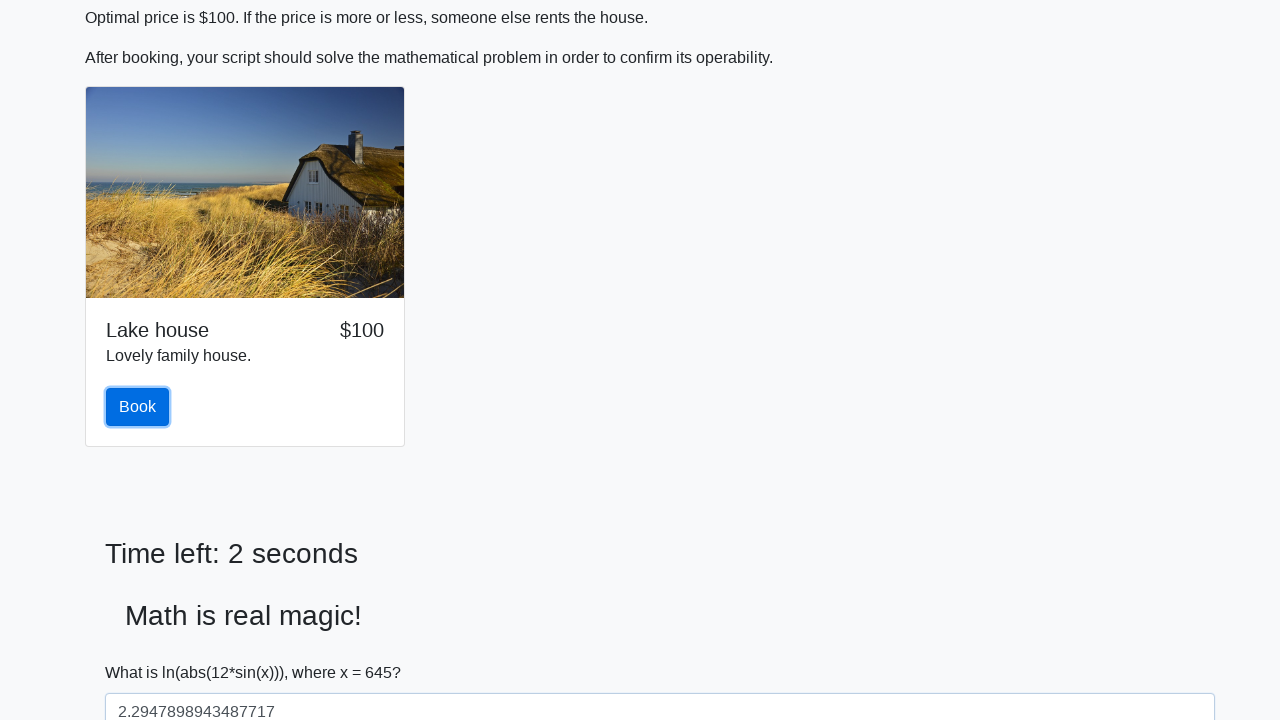

Clicked solve button to submit answer at (143, 651) on #solve
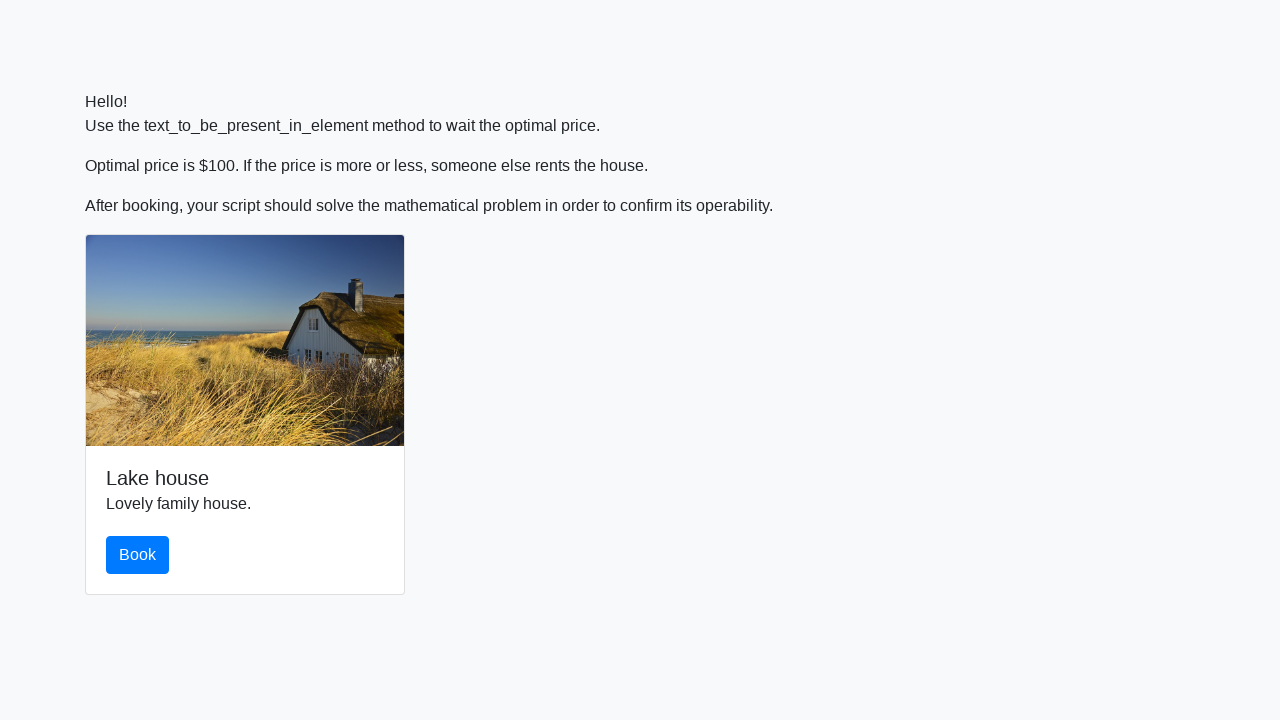

Set up dialog handler to accept alerts
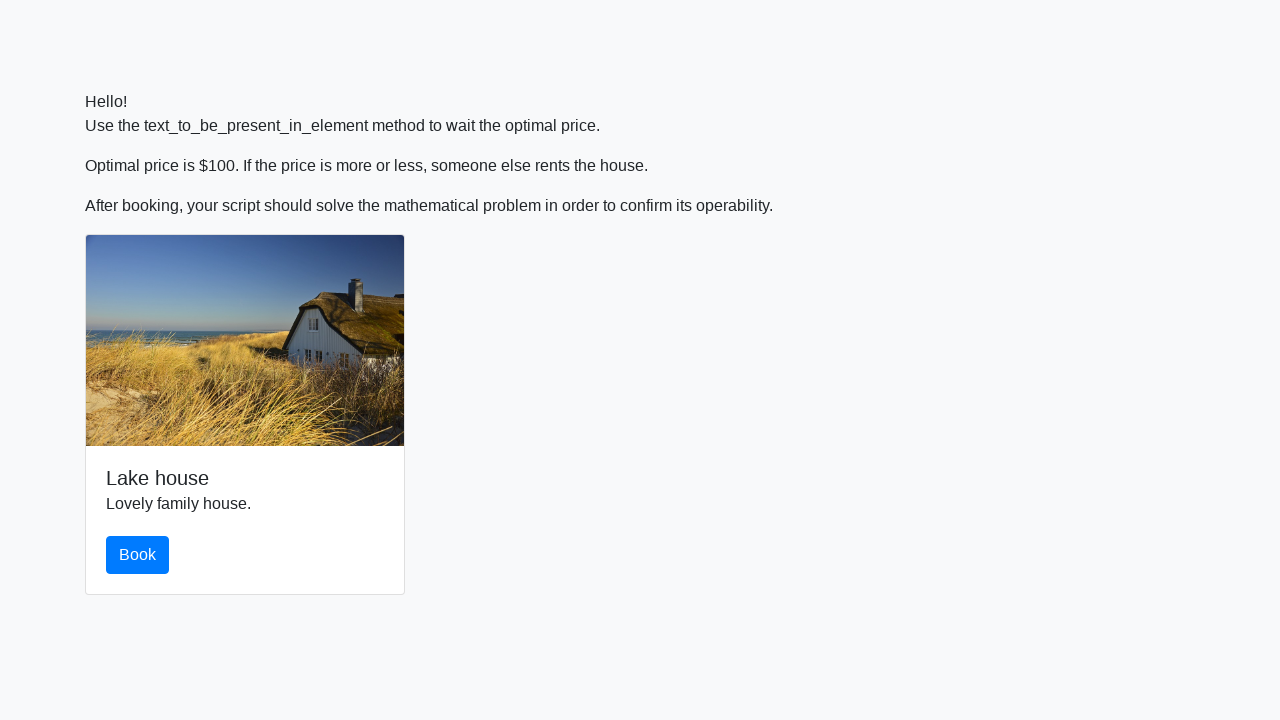

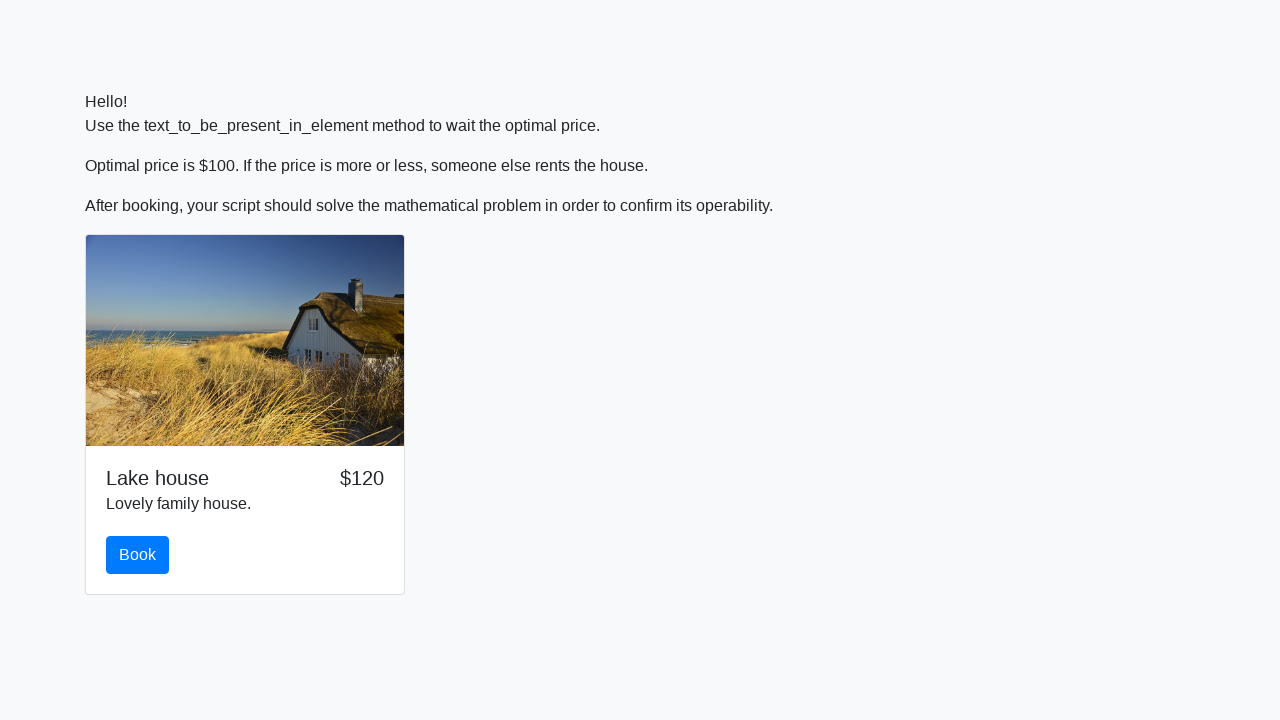